Navigates to the Brazilian postal service CEP (postal code) lookup website and sets up the browser window.

Starting URL: http://www.buscacep.correios.com.br

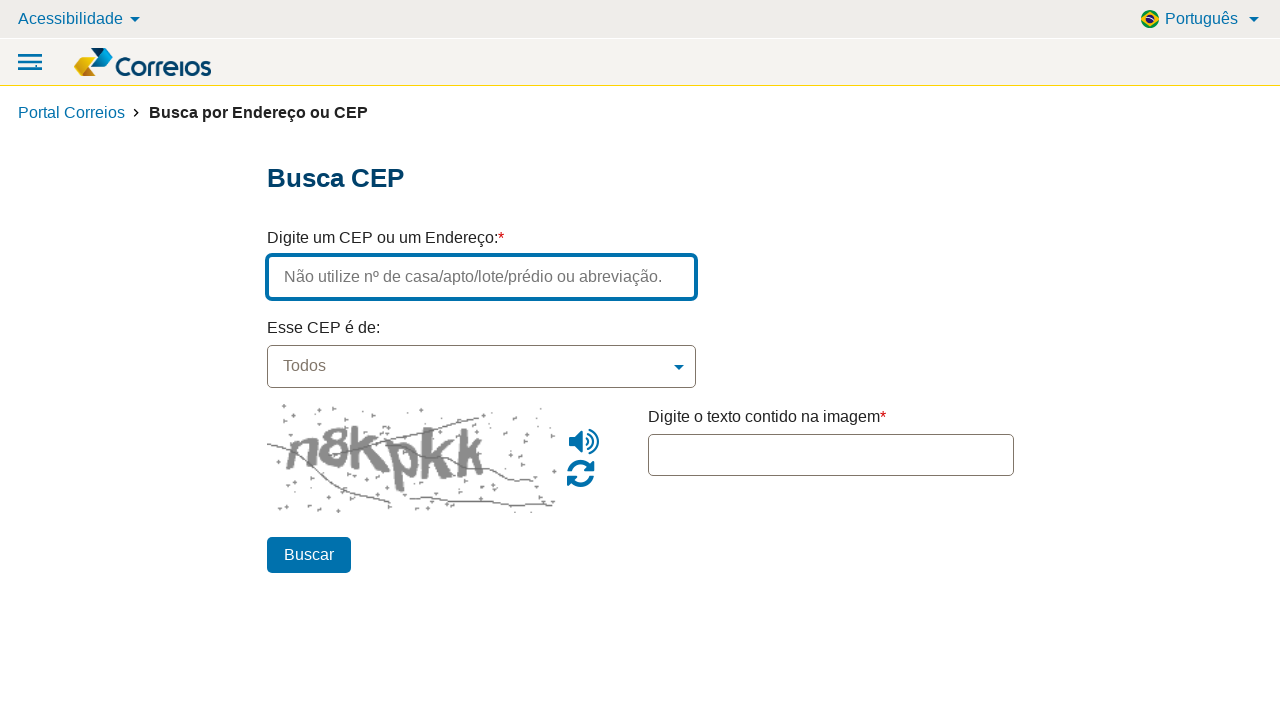

Set viewport size to 1920x1080
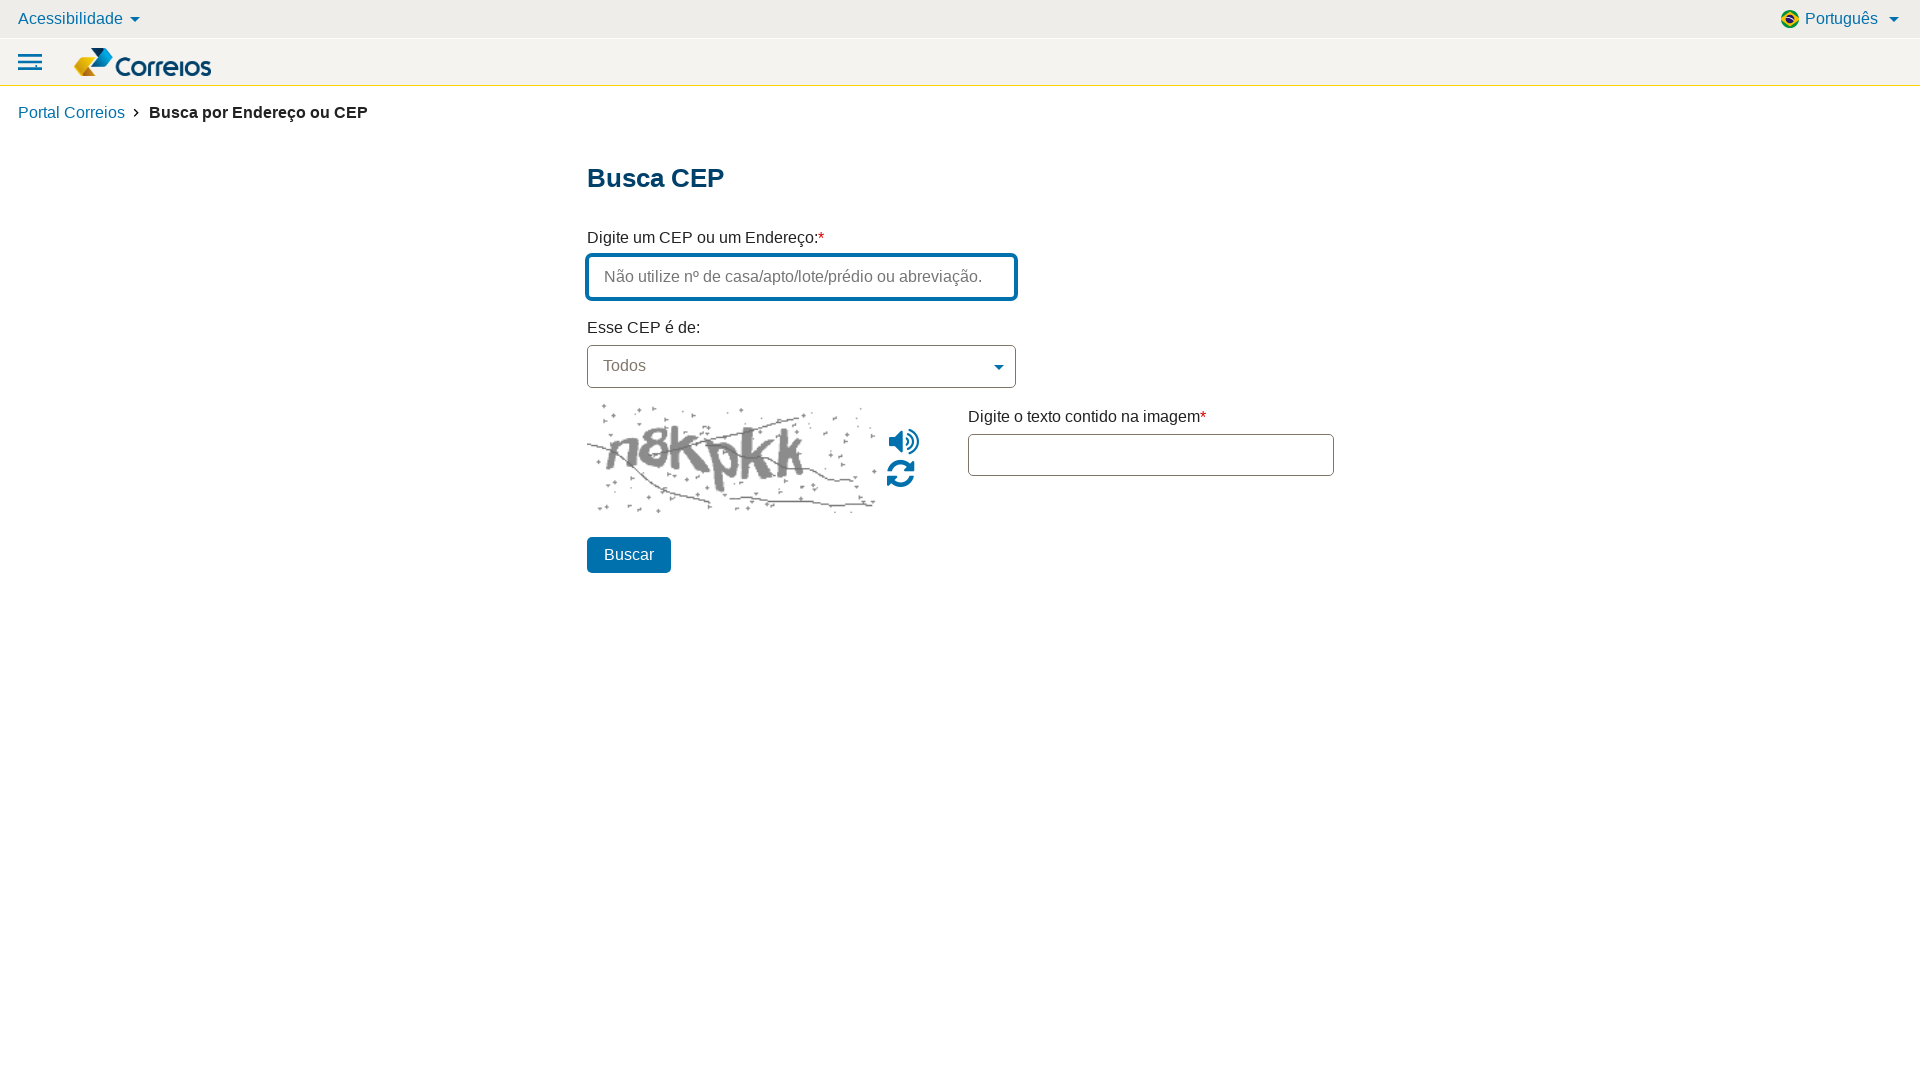

Page fully loaded (domcontentloaded event)
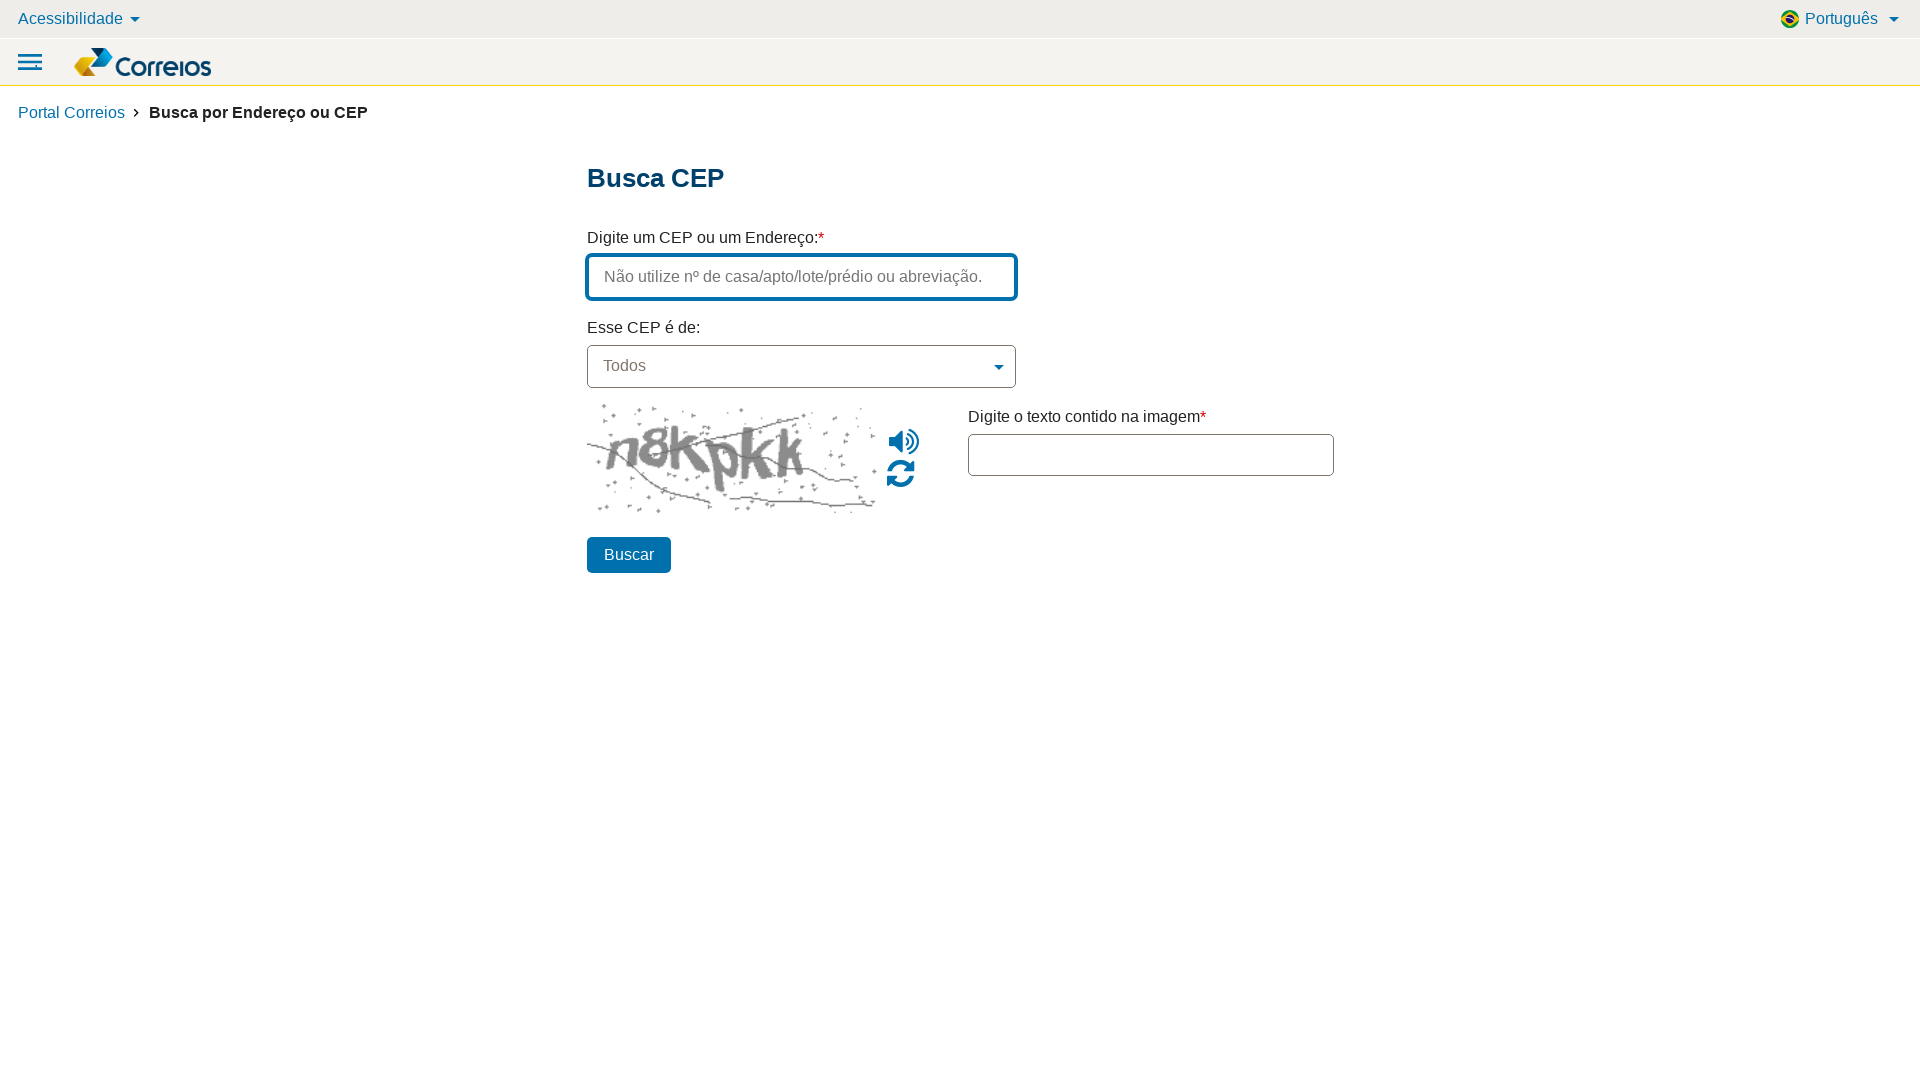

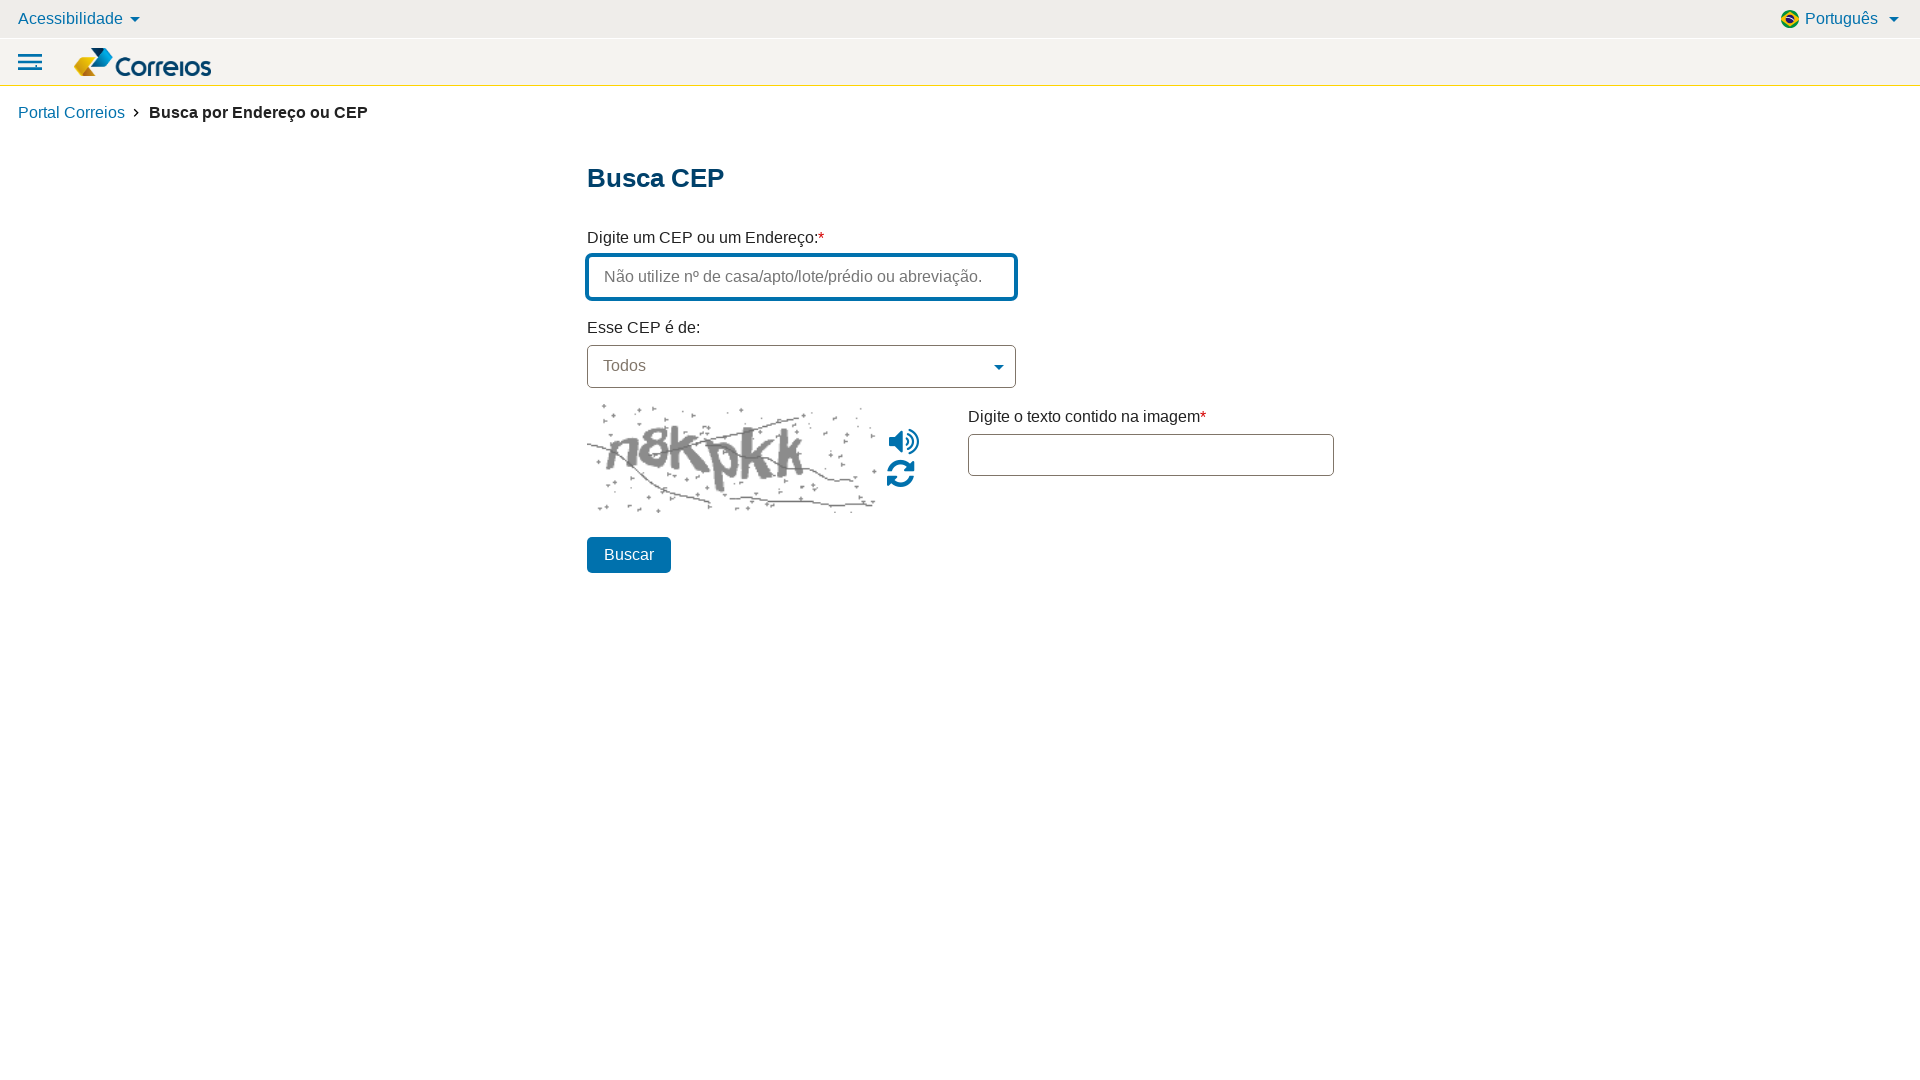